Tests a calculator form by reading two numbers, calculating their sum, selecting the result from a dropdown, and submitting the form

Starting URL: http://suninjuly.github.io/selects2.html

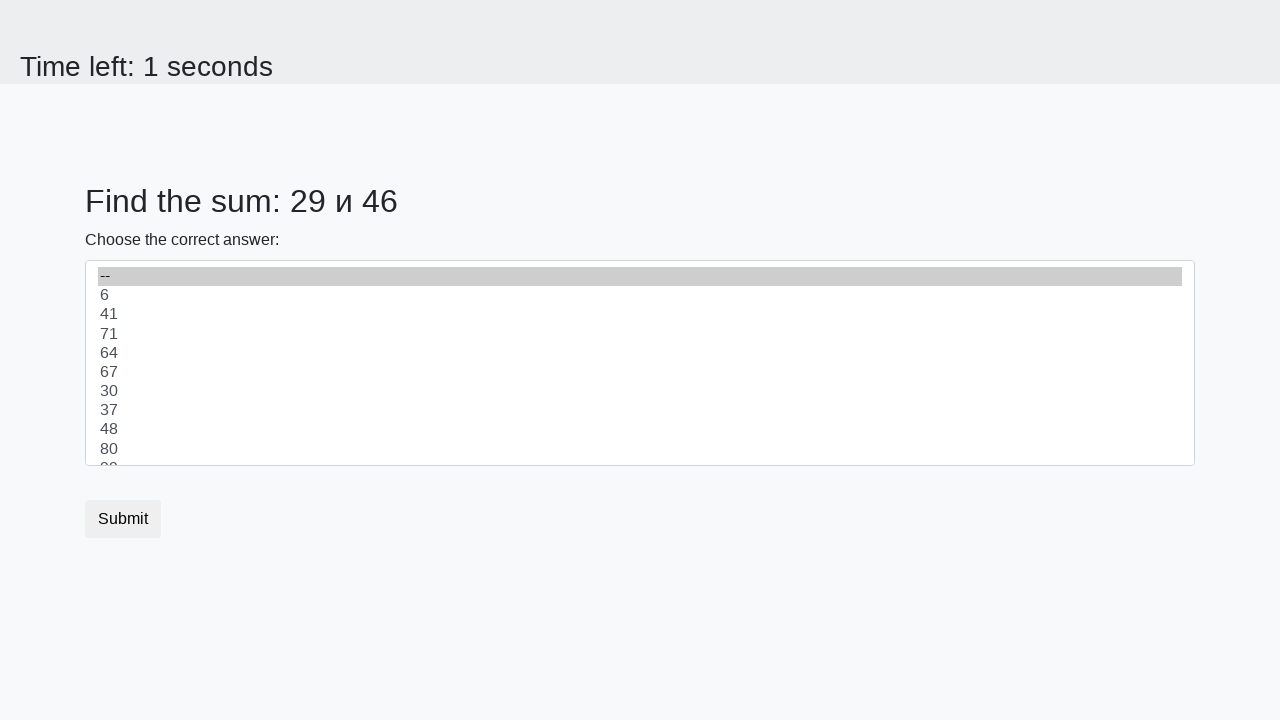

Retrieved first number from #num1 element
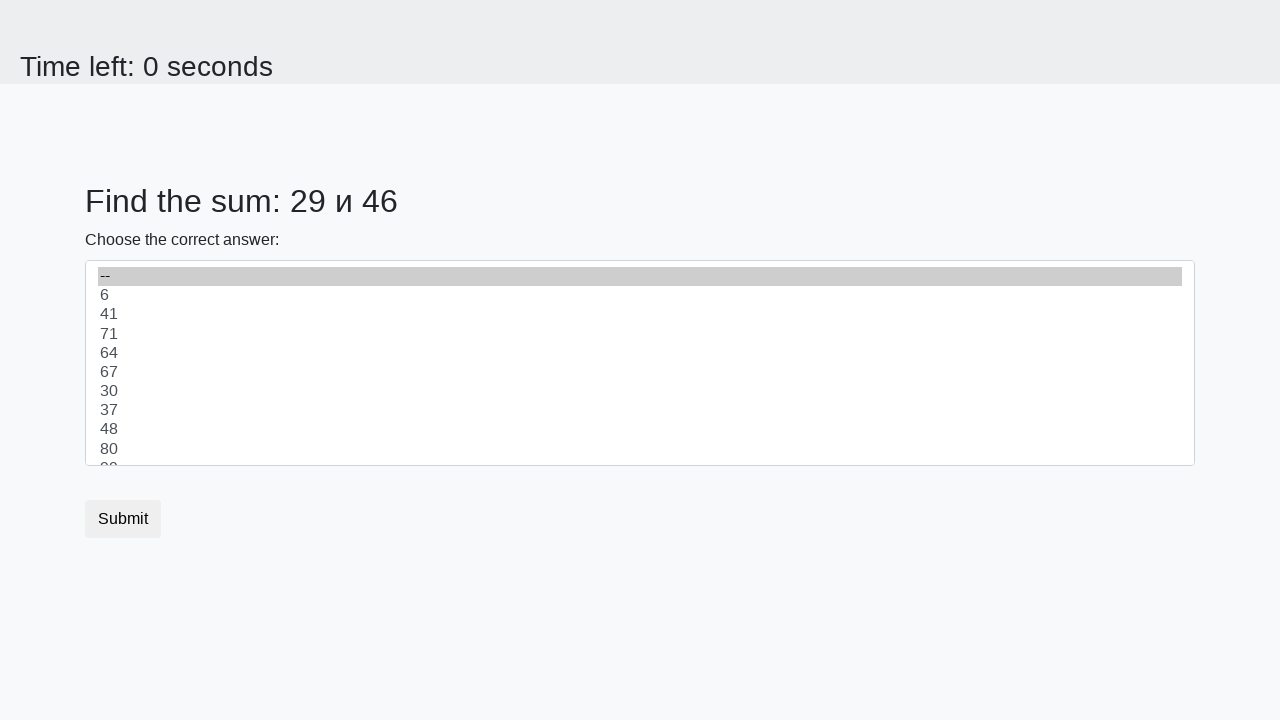

Retrieved second number from #num2 element
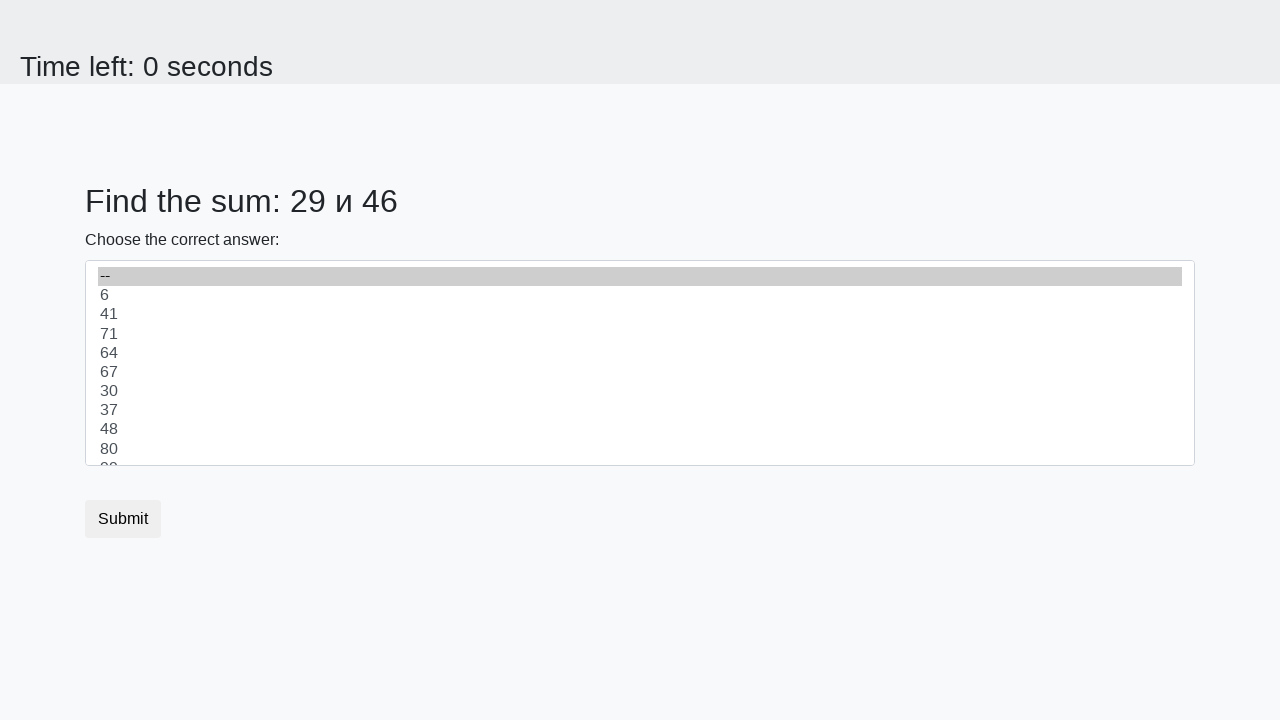

Calculated sum: 29 + 46 = 75
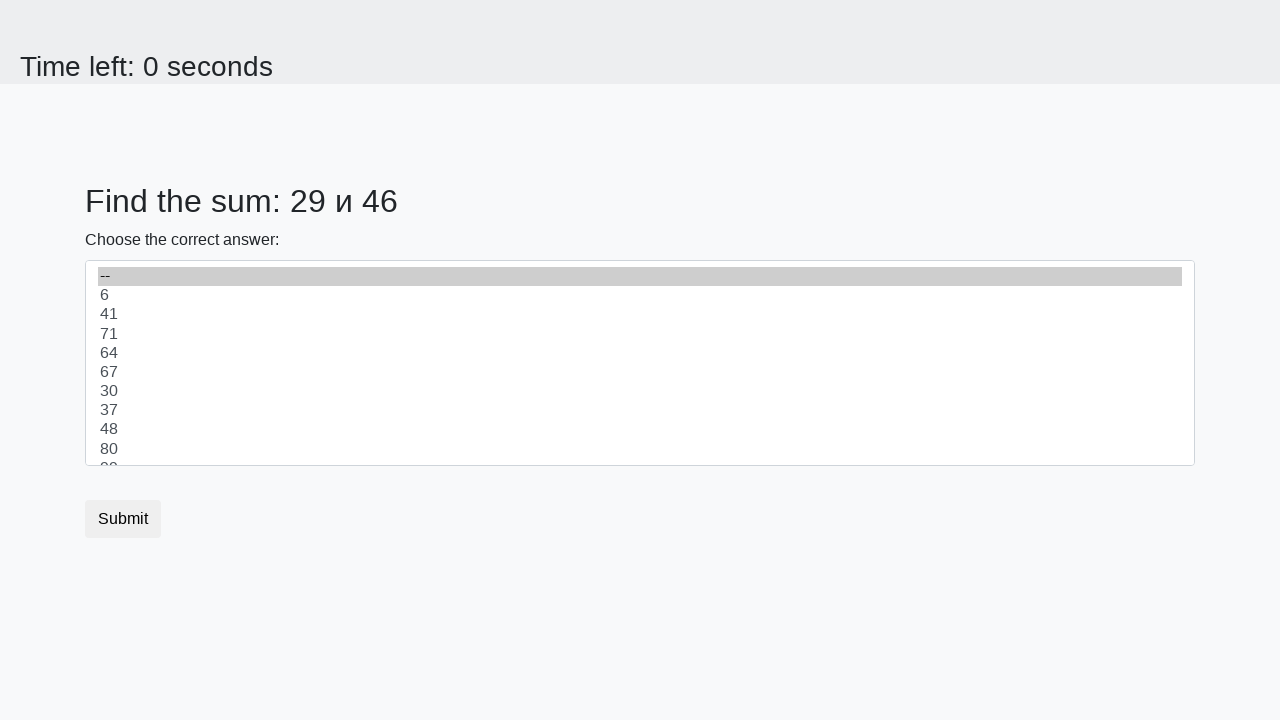

Selected calculated value '75' from dropdown on select
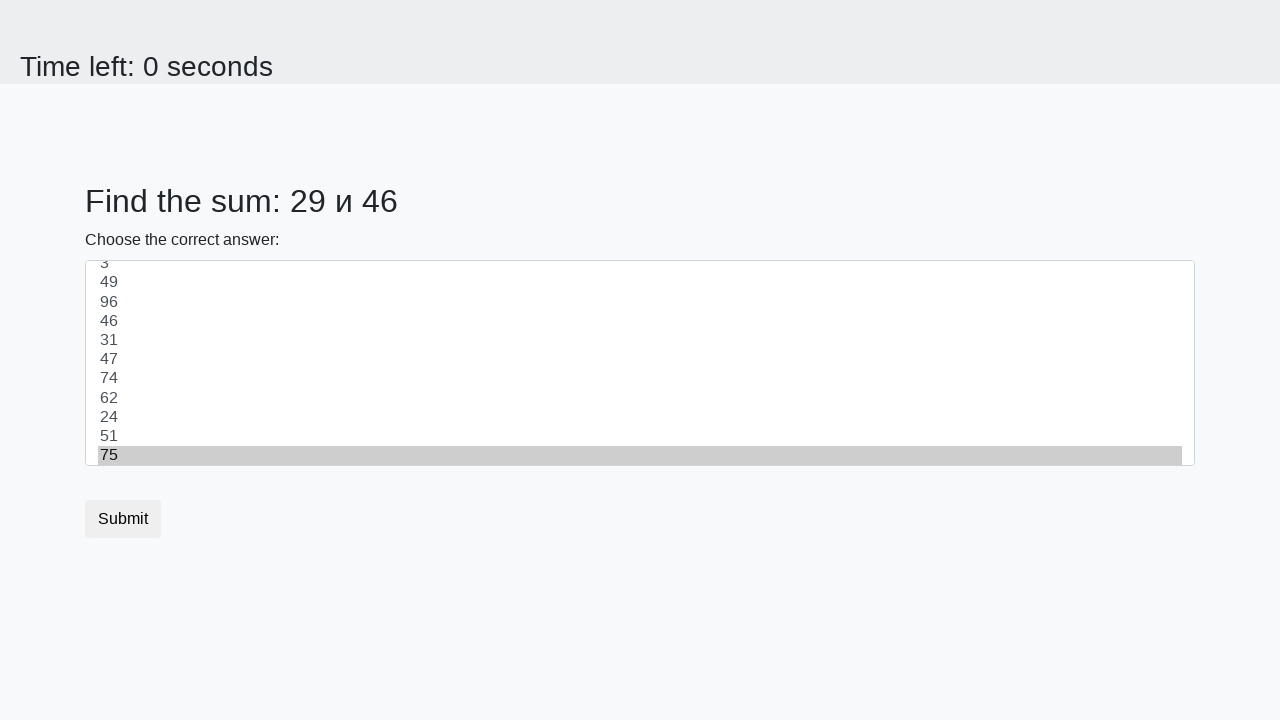

Clicked submit button at (123, 519) on button.btn
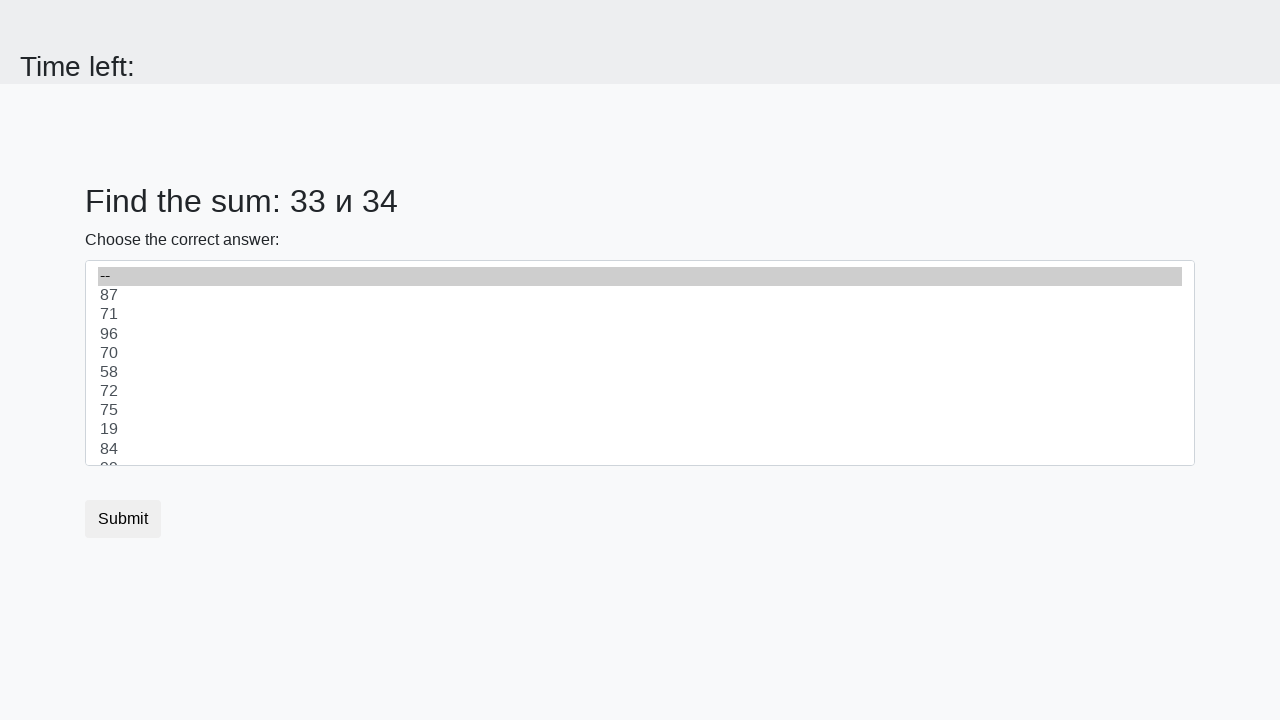

Waited 1 second for form submission to complete
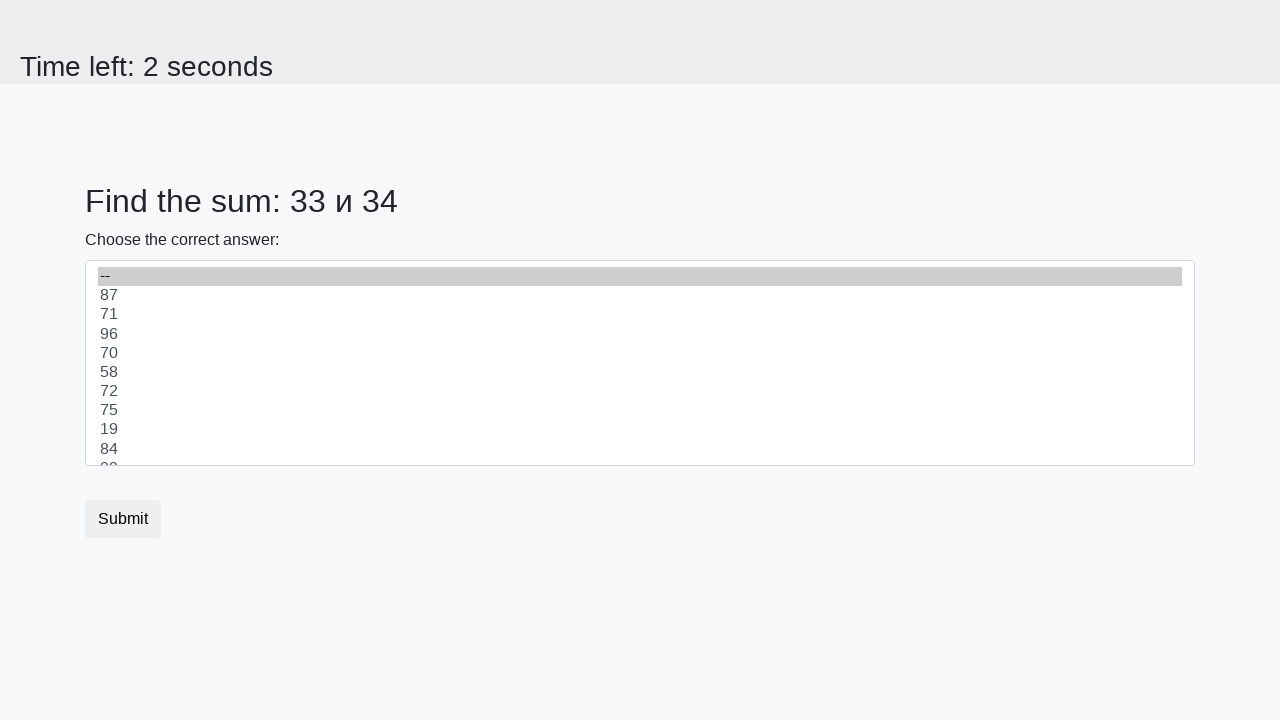

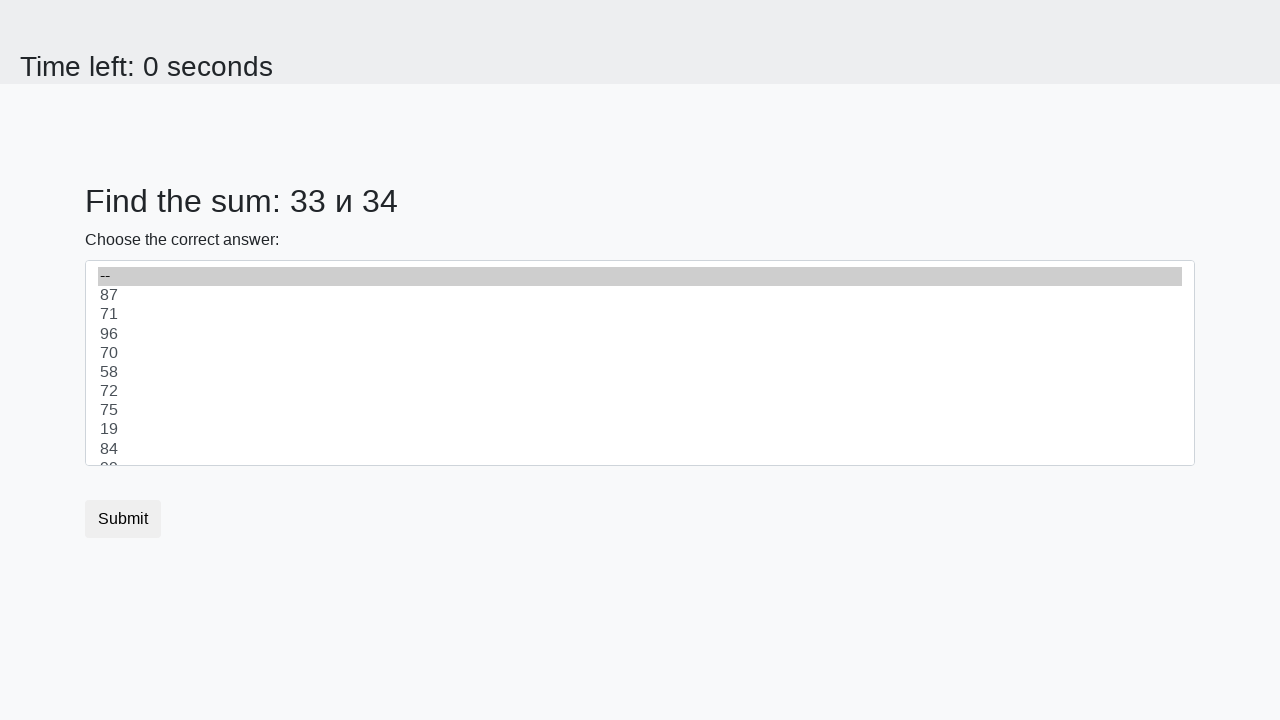